Tests simple dropdown selection by selecting an option by value and verifying the selected value

Starting URL: https://www.selenium.dev/selenium/web/selectPage.html

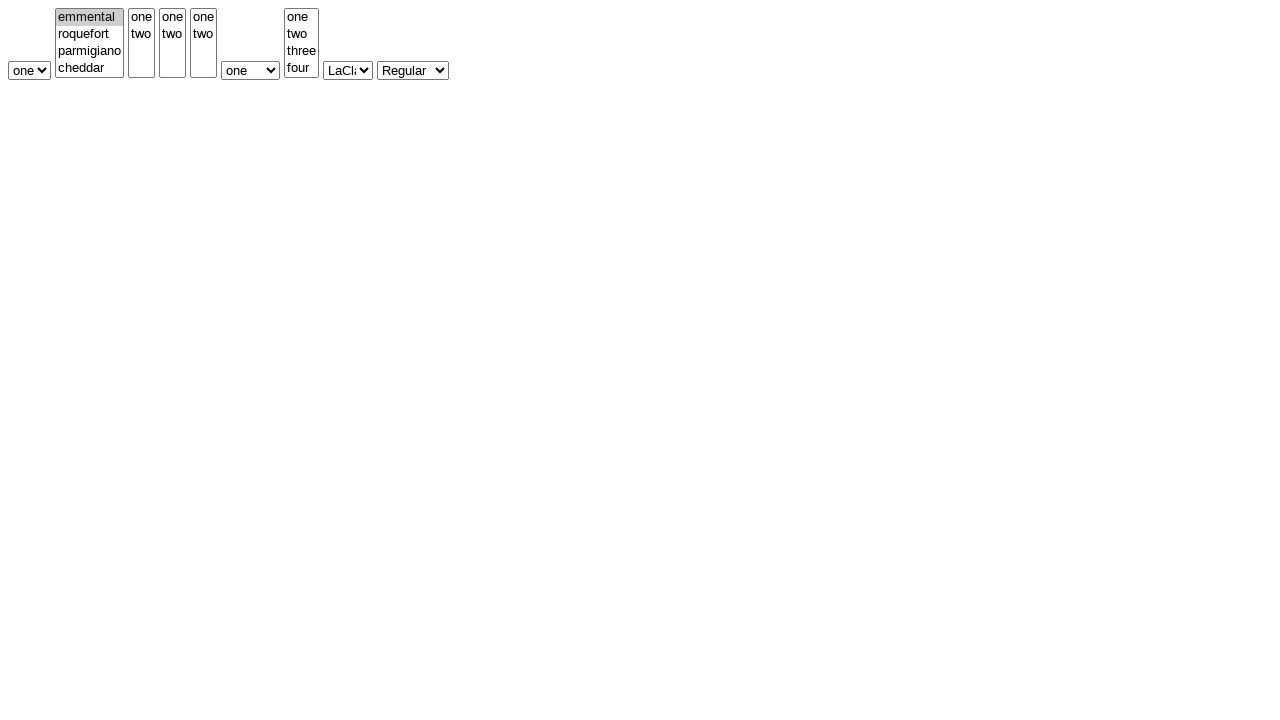

Located the simple dropdown element with id 'selectWithoutMultiple'
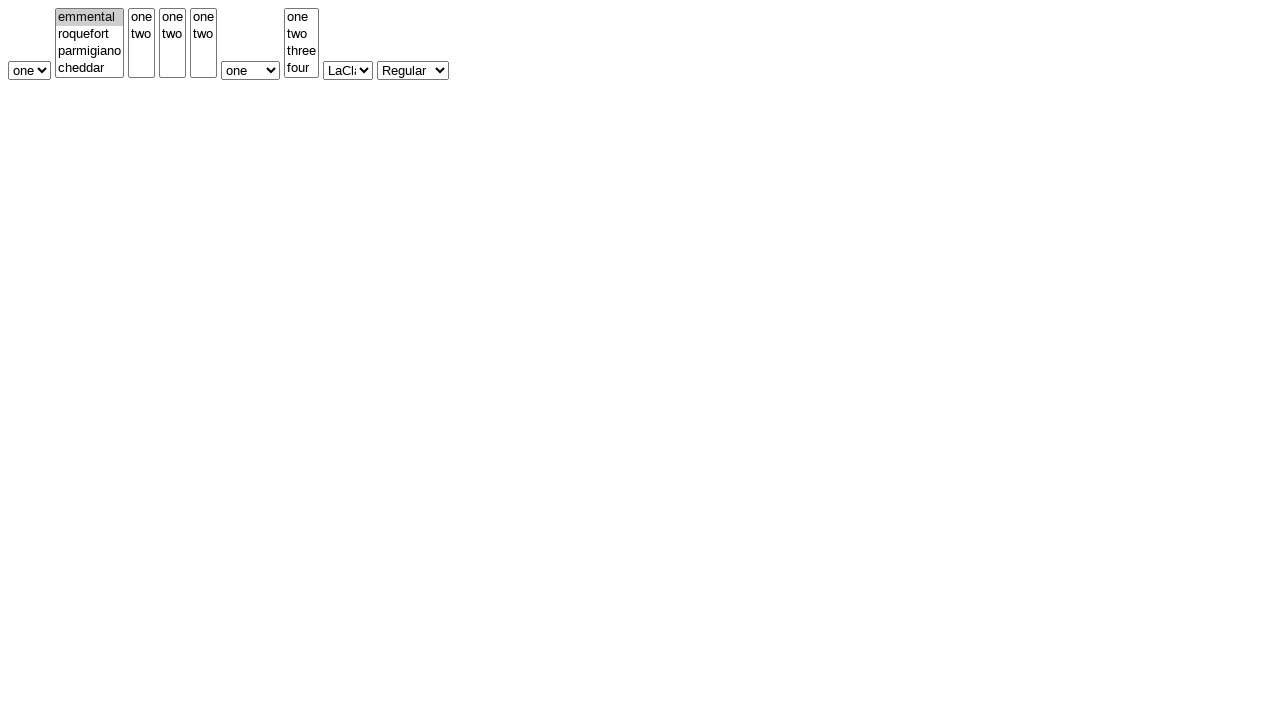

Selected option 'two' from the dropdown on #selectWithoutMultiple
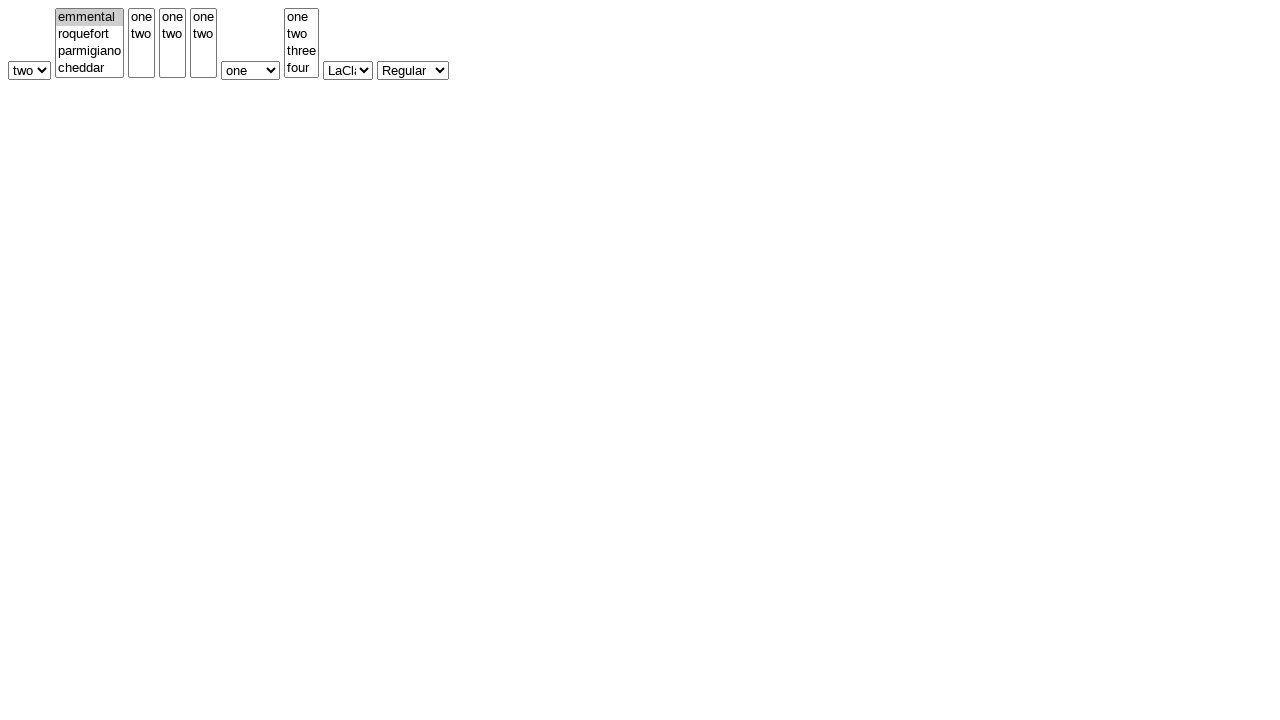

Verified that the selected value is 'two'
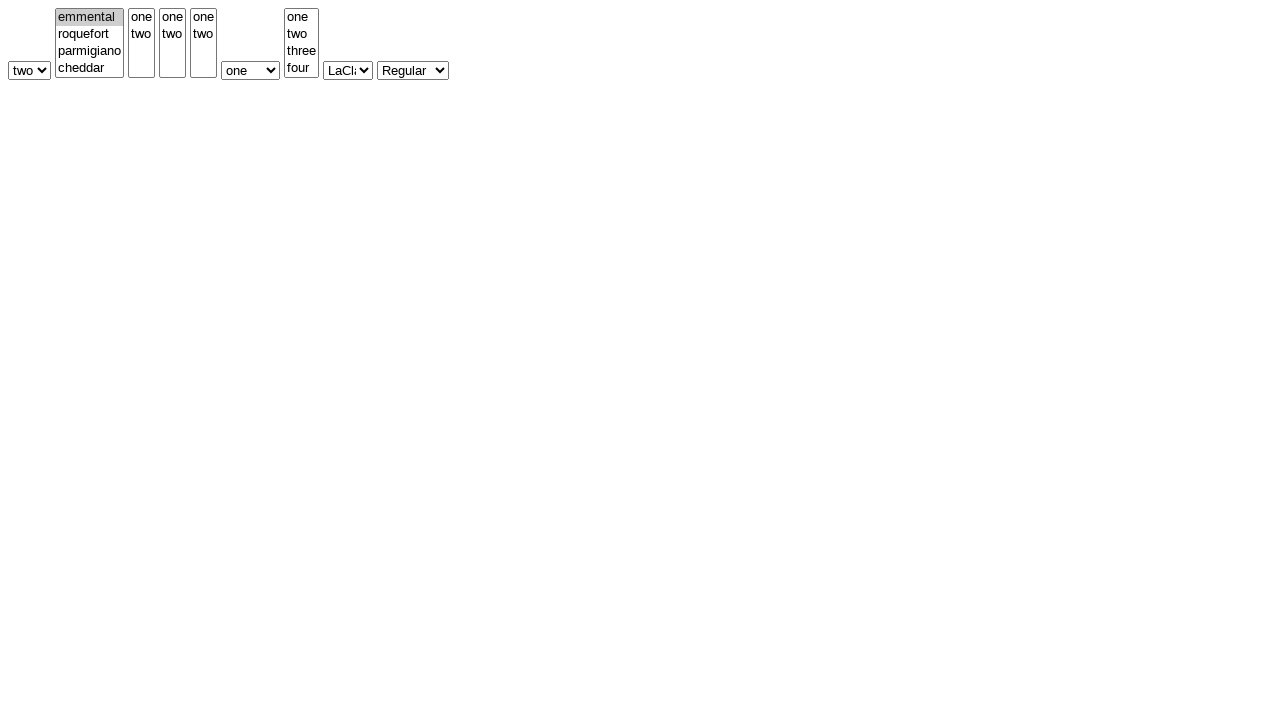

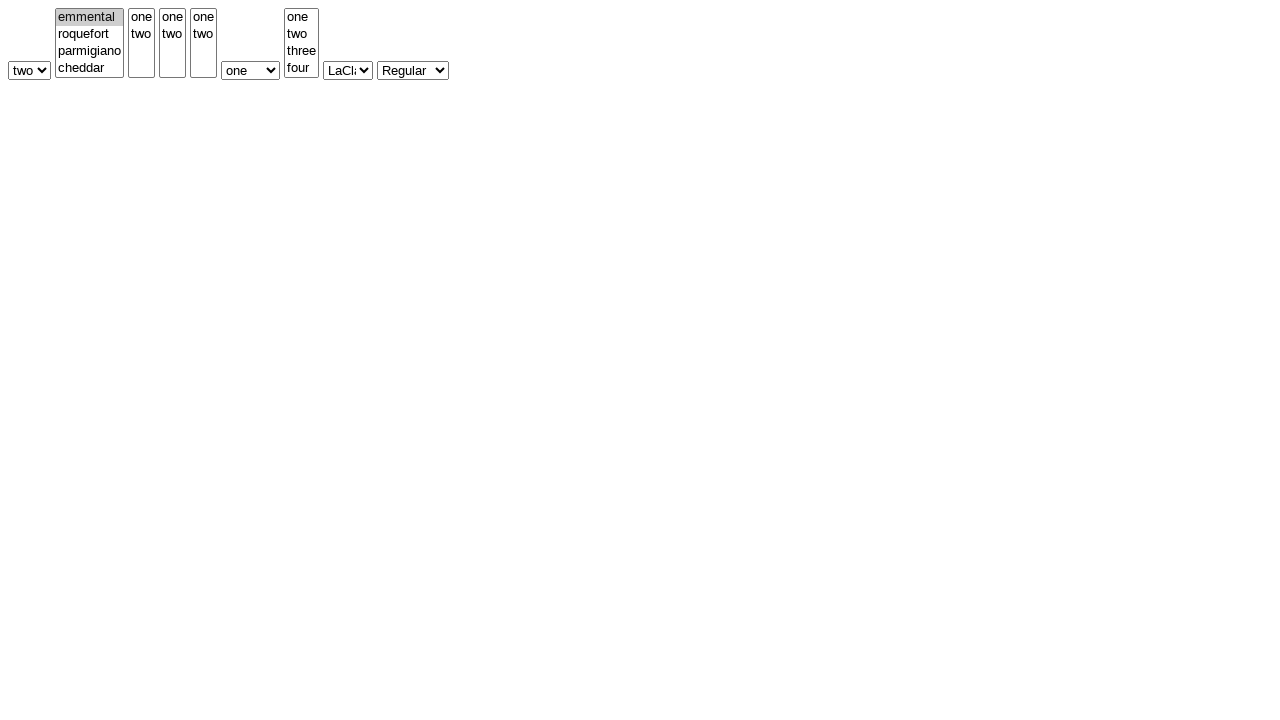